Loads the Soccer Zone homepage and verifies the page title

Starting URL: https://soccerzone.com/

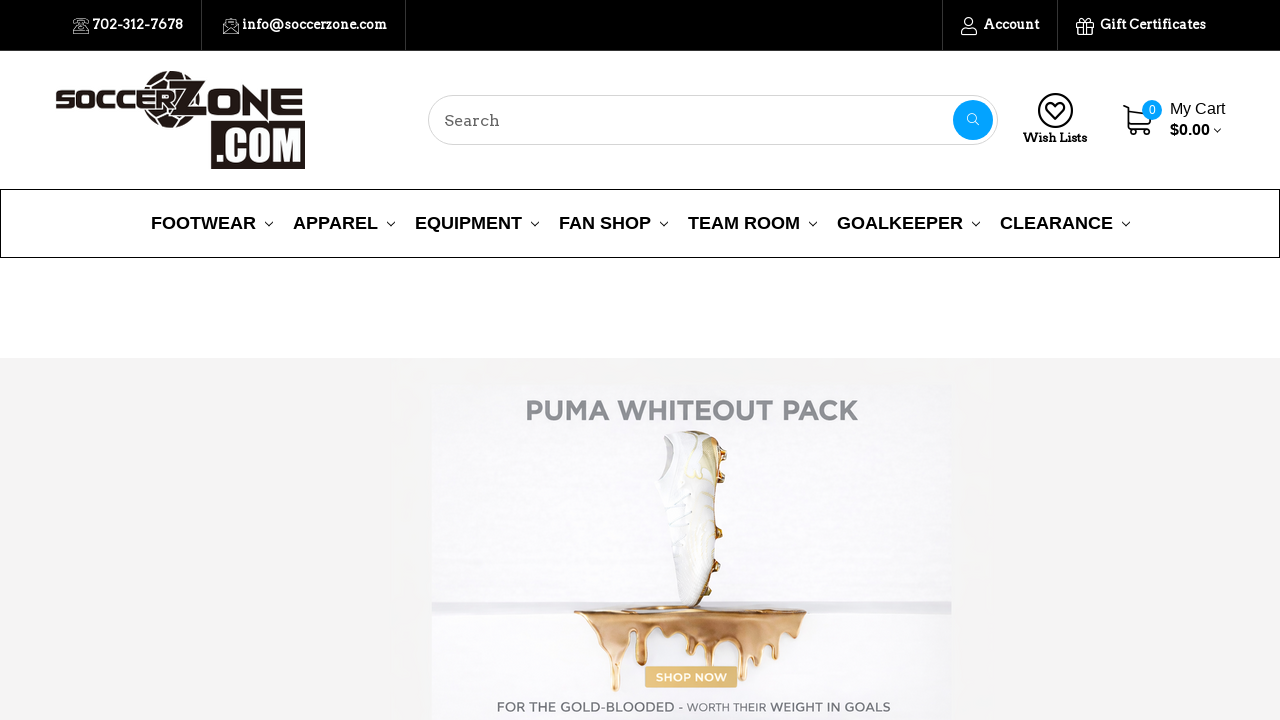

Waited for DOM content to load on Soccer Zone homepage
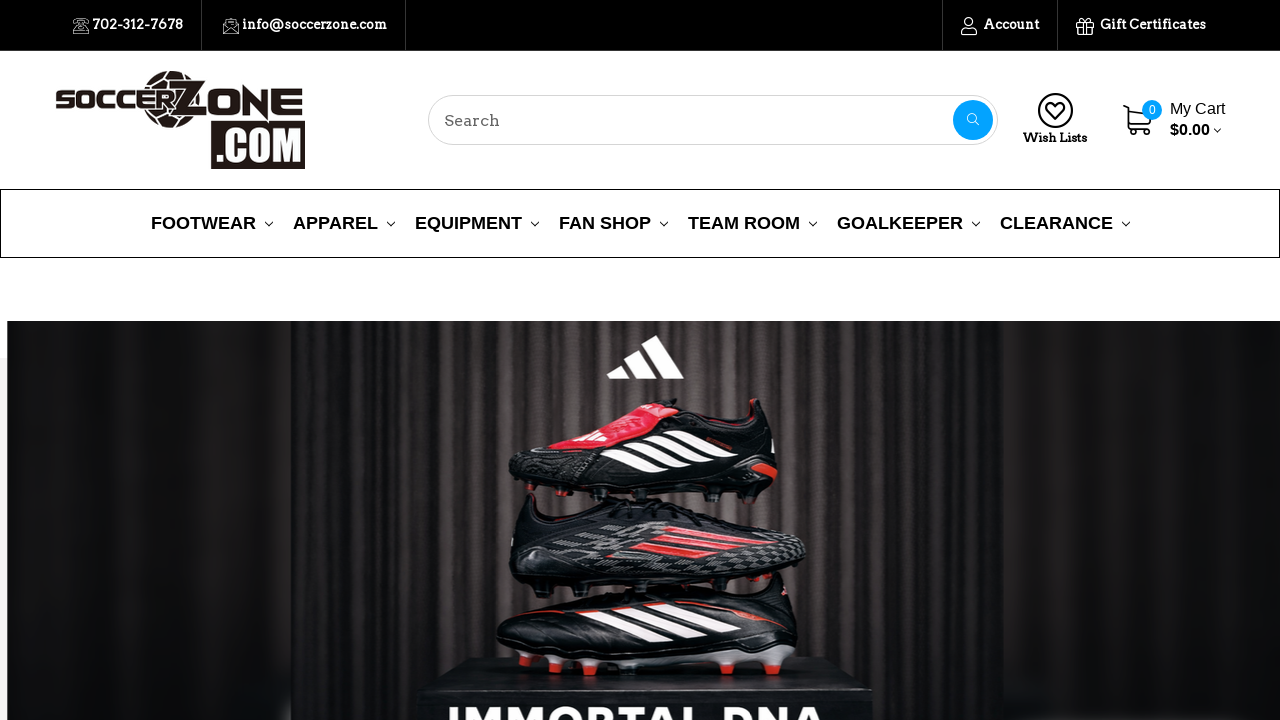

Verified page title is 'Soccer Zone'
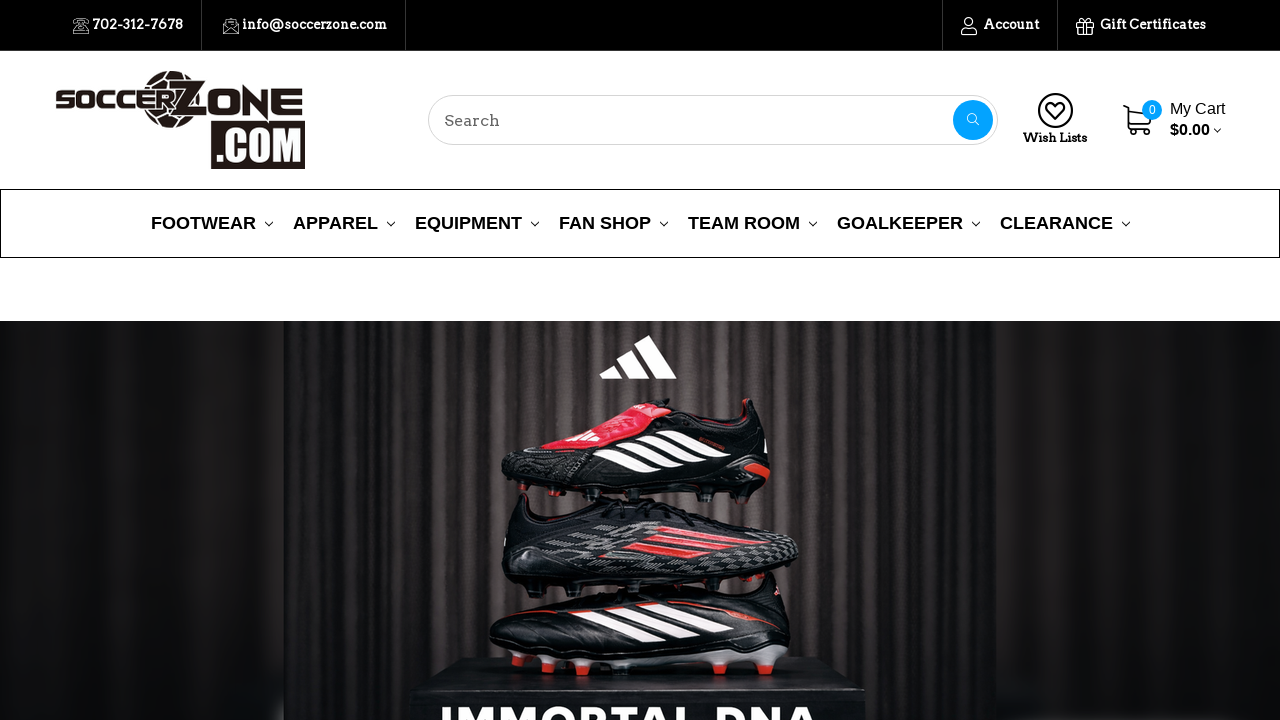

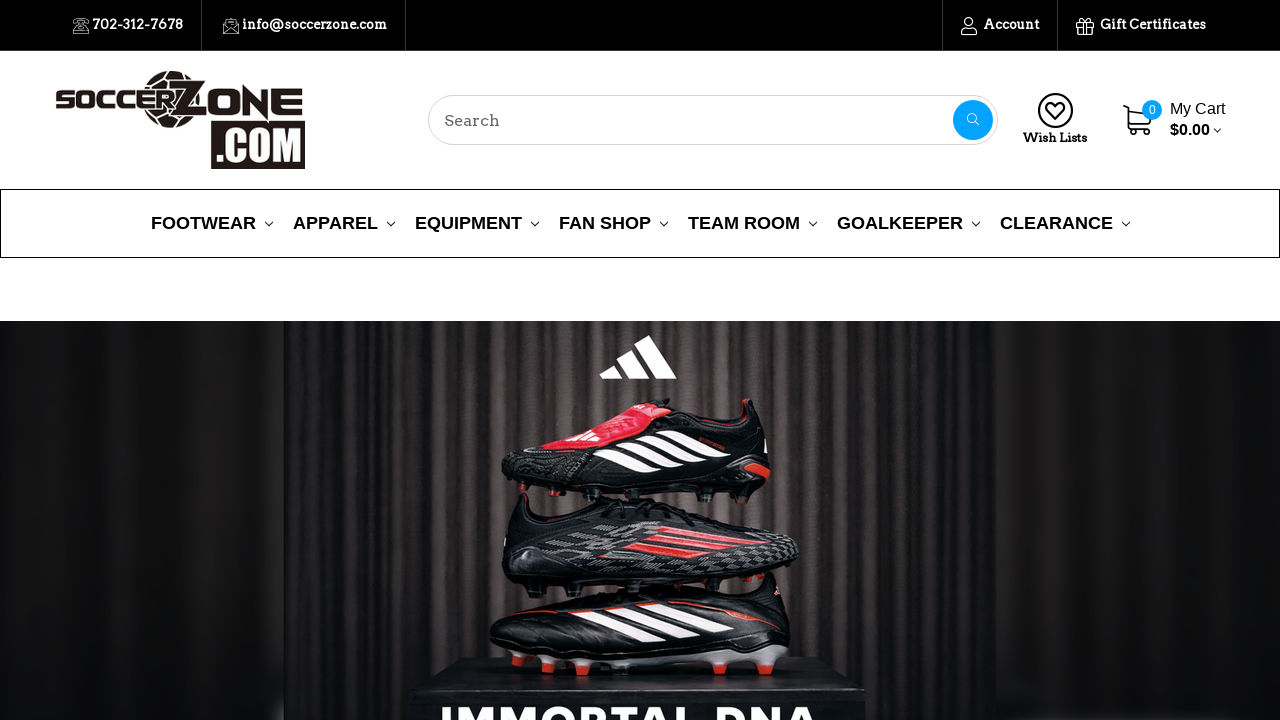